Tests date picker functionality by setting date values in two date picker input fields using JavaScript execution on a demo automation testing site.

Starting URL: http://demo.automationtesting.in/Datepicker.html

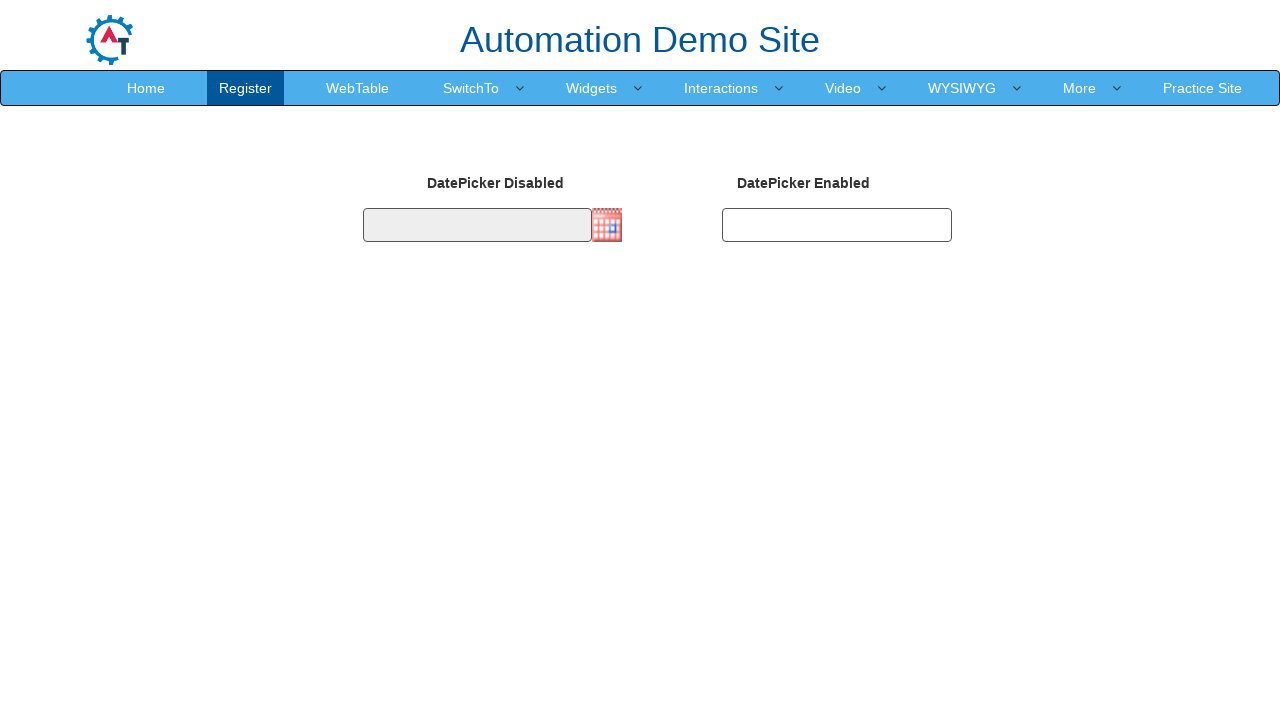

Set first date picker value to 29/09/2017 using JavaScript
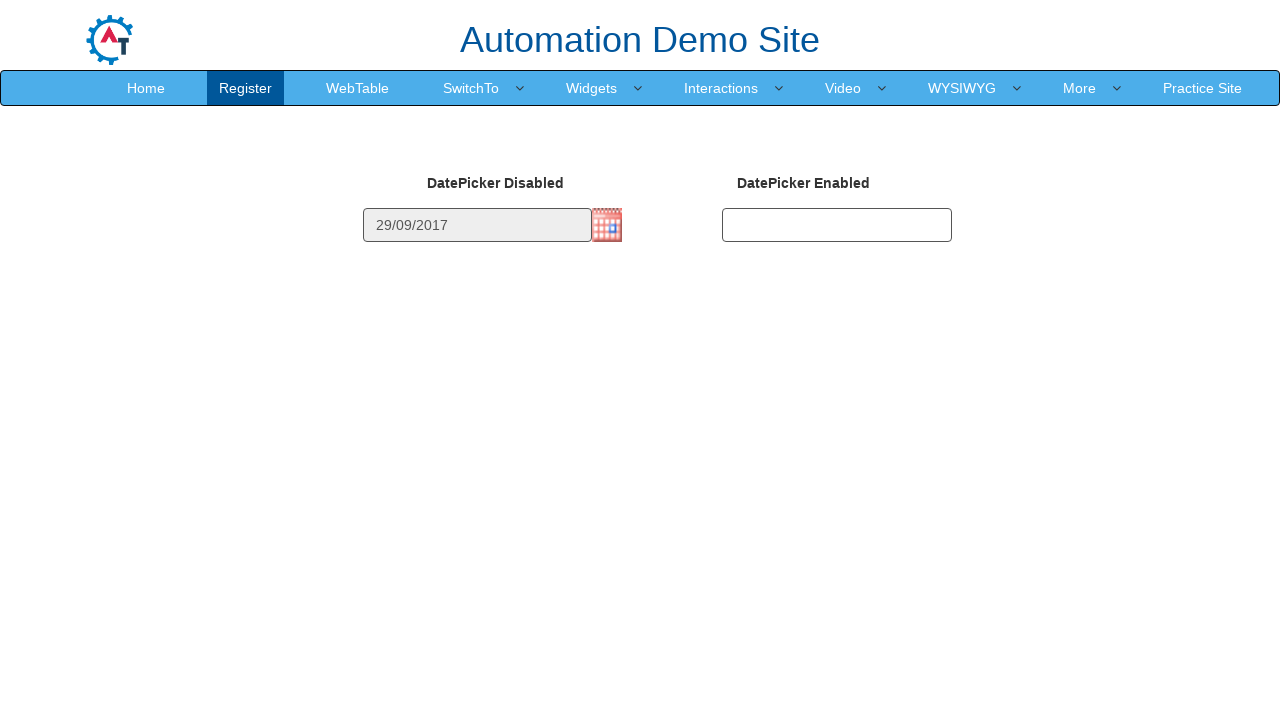

Set second date picker value to 12/12/2012 using JavaScript
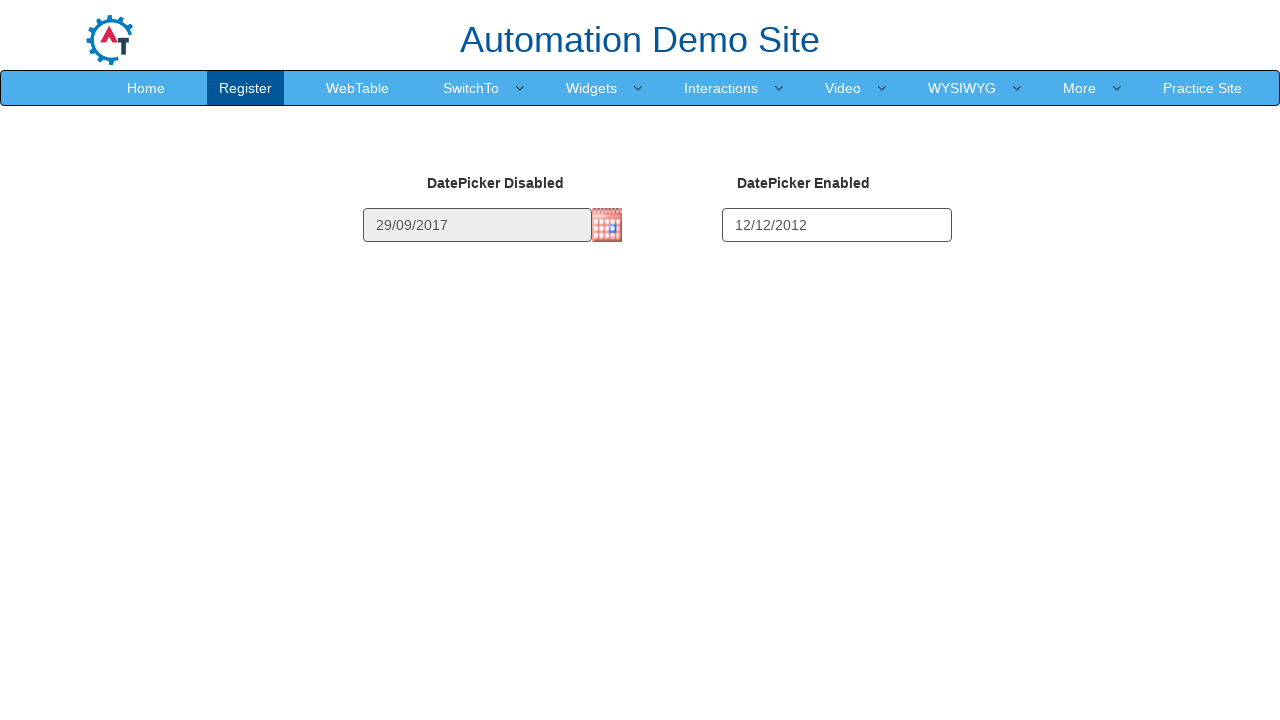

Waited 500ms for date picker values to be processed
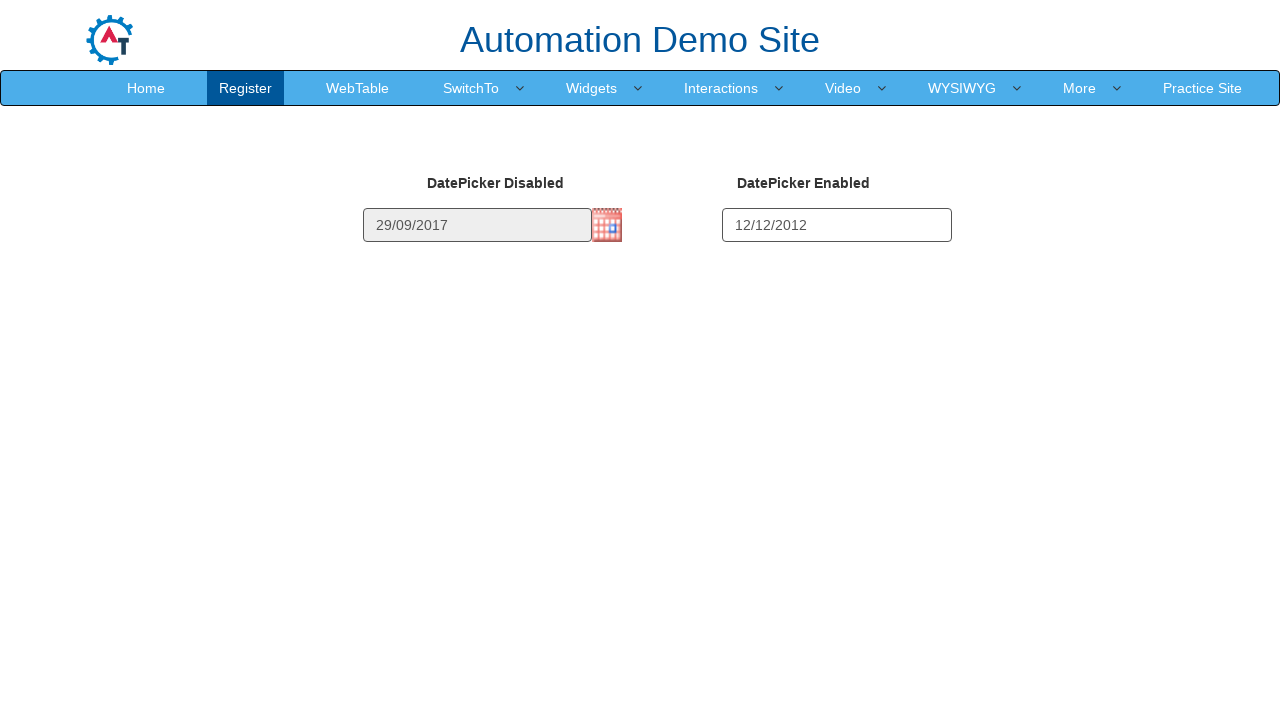

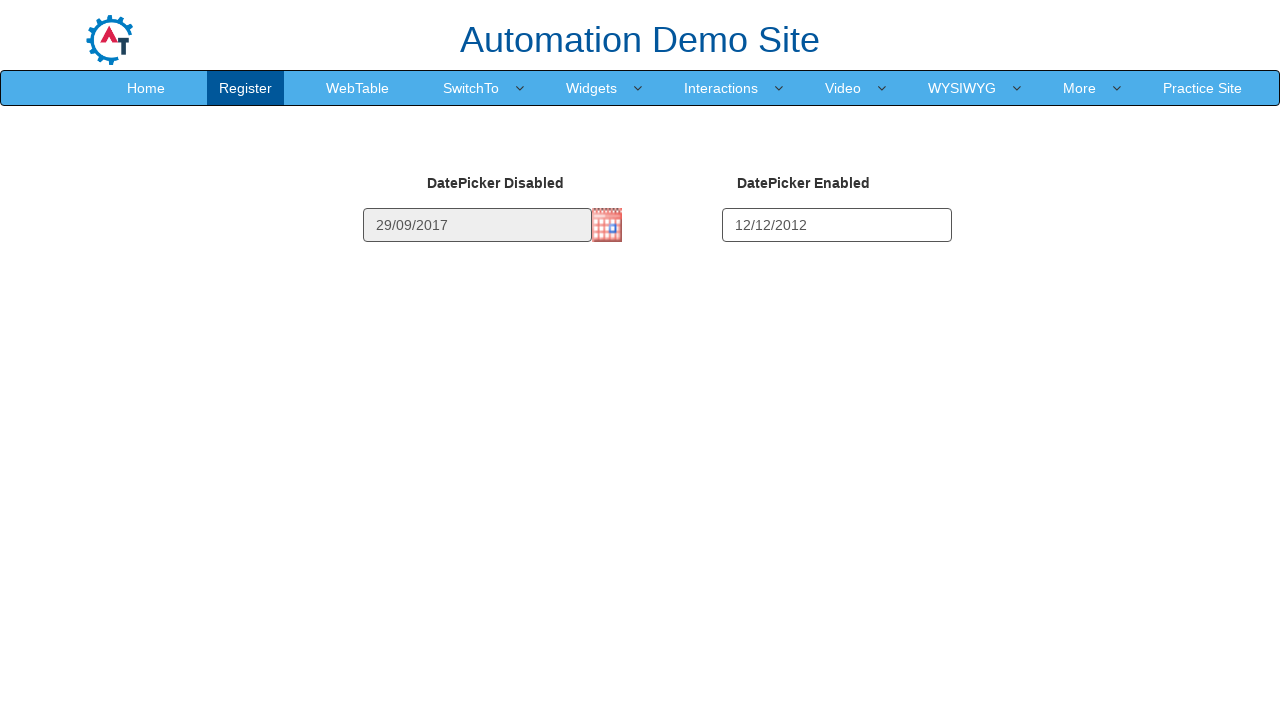